Tests basic search functionality on BrowserStack demo site by entering a search query and clicking the search button

Starting URL: https://www.bstackdemo.com/

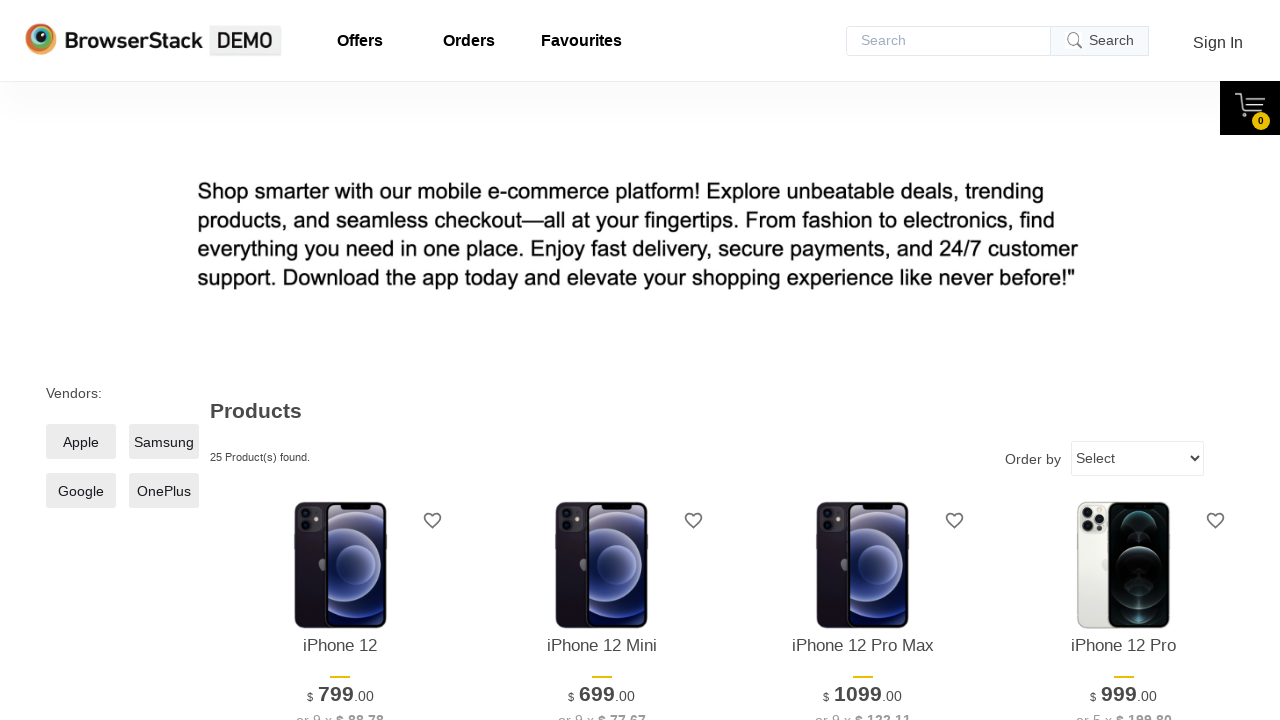

Filled search box with 'Selenium Python' on //*[@placeholder='Search']
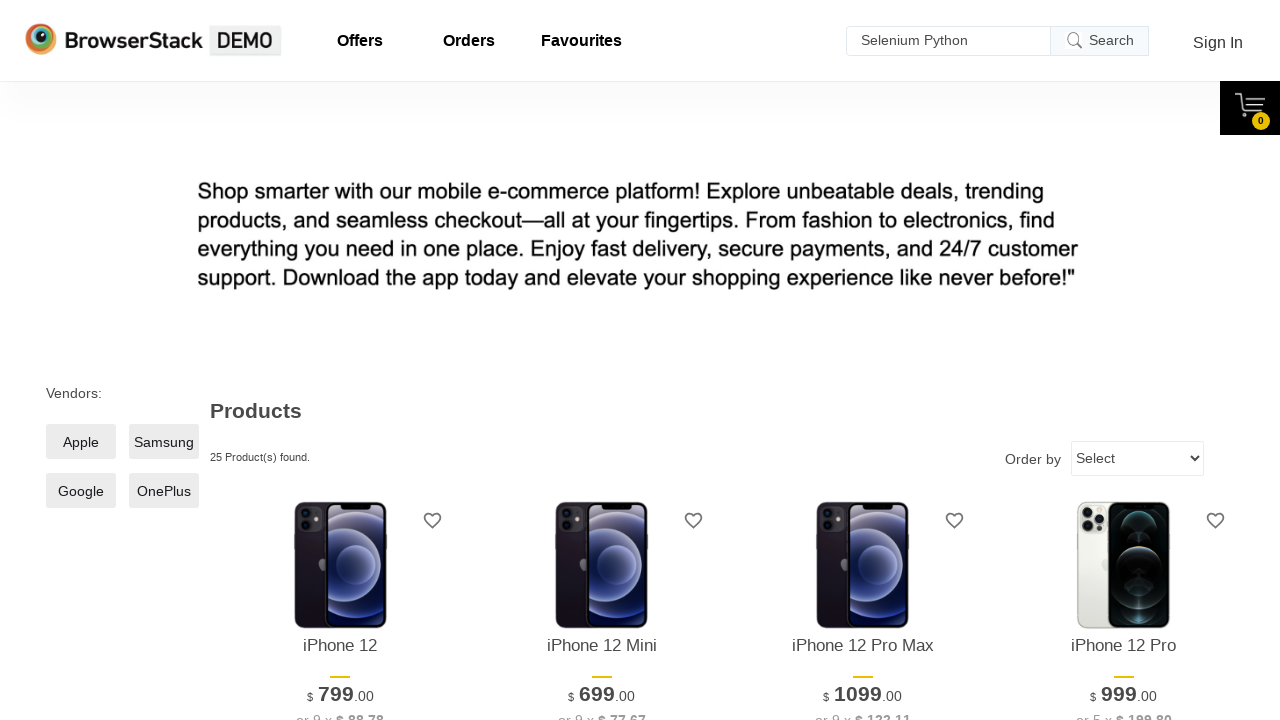

Clicked the search button at (1100, 41) on xpath=//*[text()='Search']
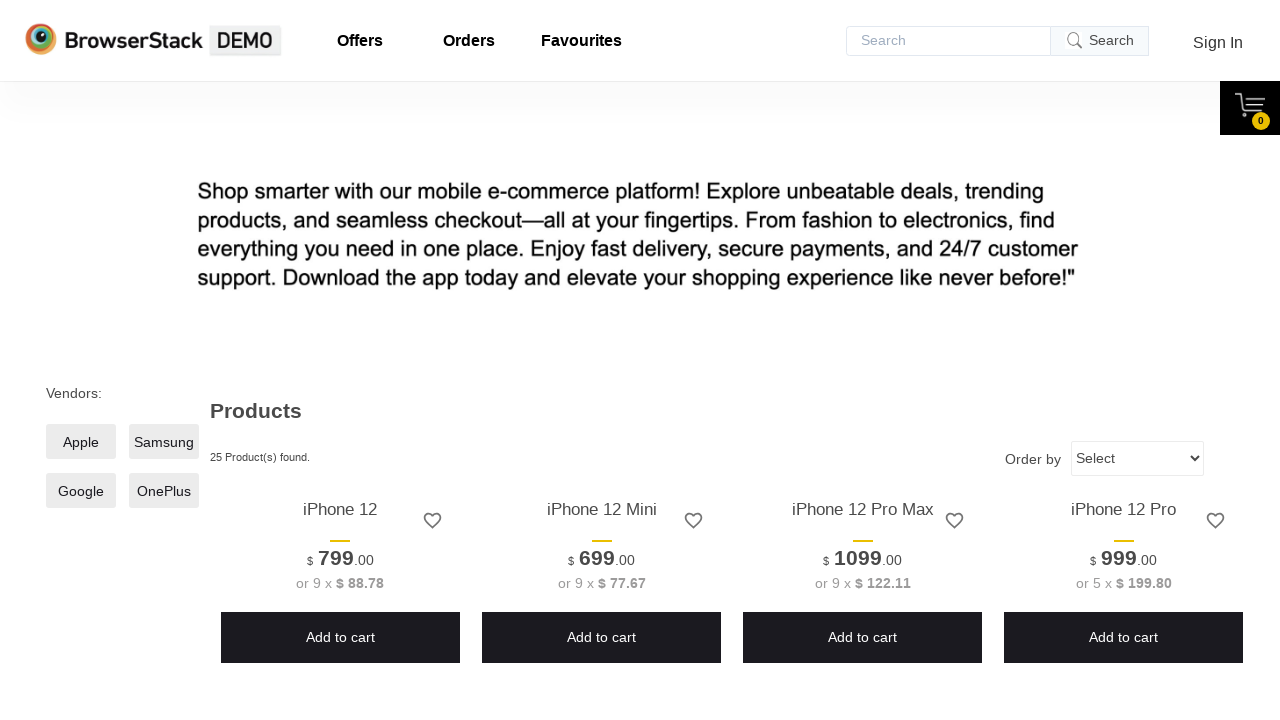

Waited for network to become idle after search
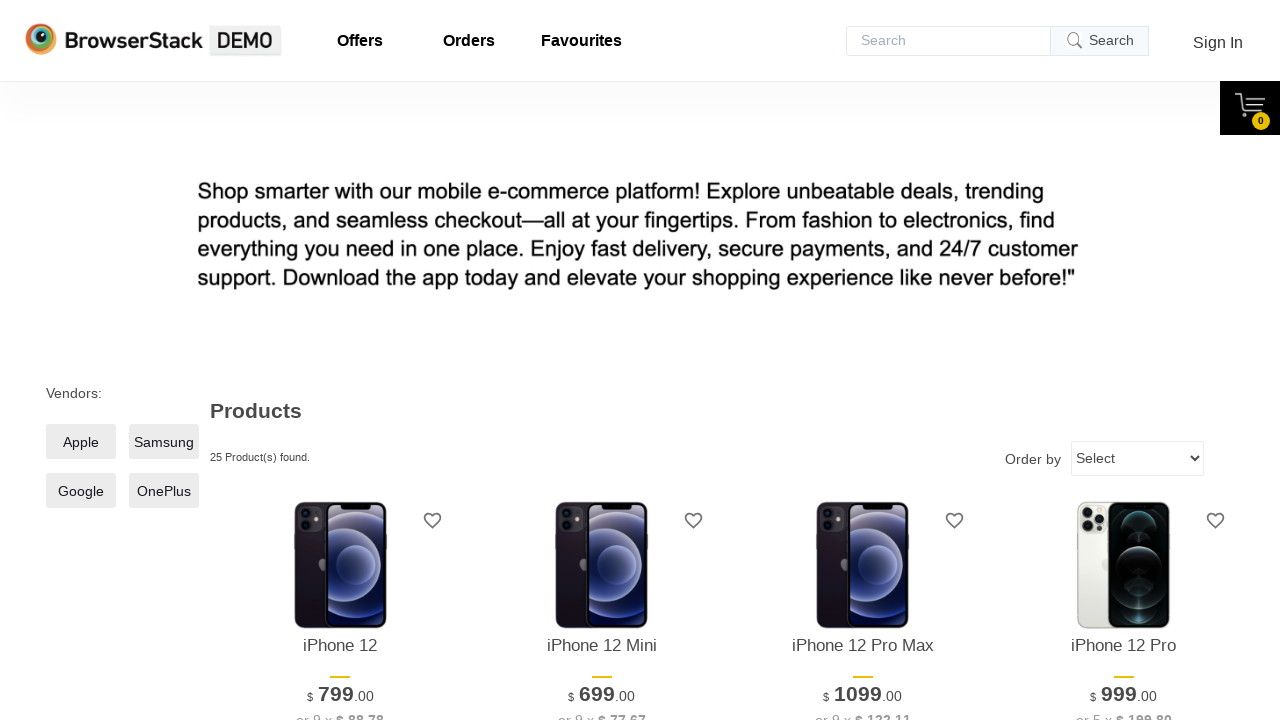

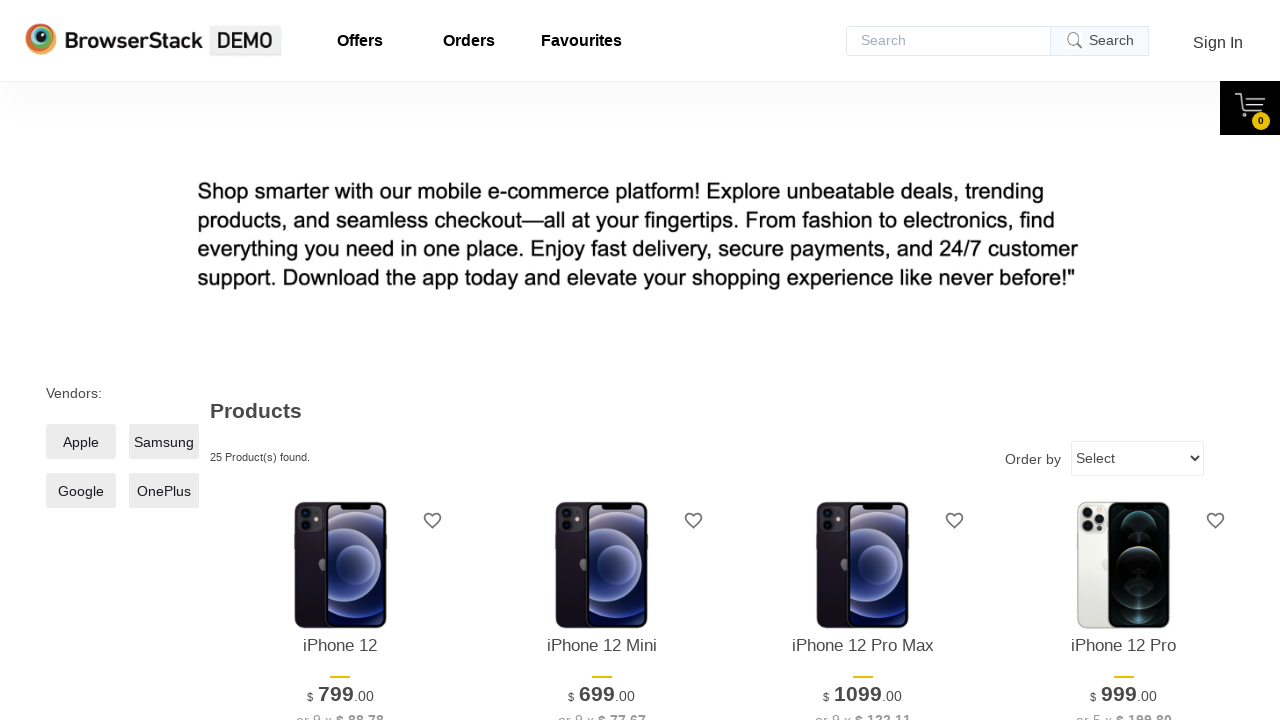